Tests clicking the new user registration button on the CMS government portal homepage

Starting URL: https://portal.cms.gov/portal/

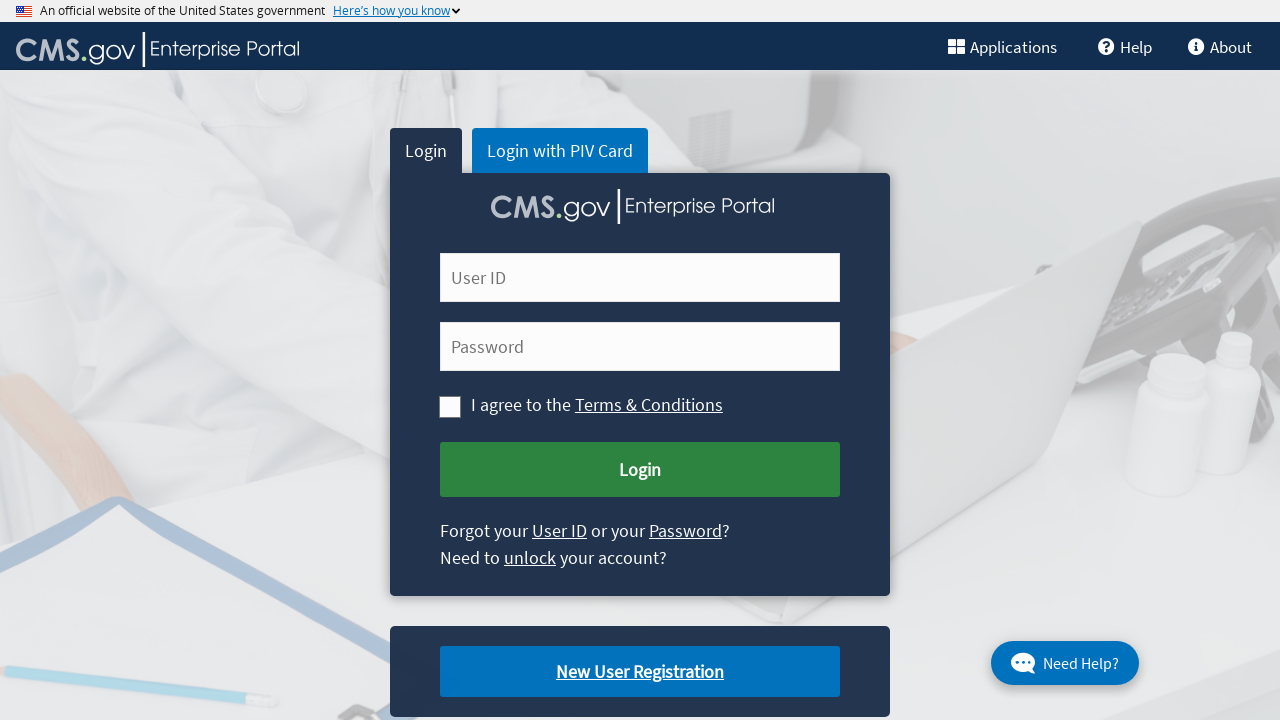

Clicked the new user registration button on CMS government portal homepage at (640, 672) on .cms-newuser-reg
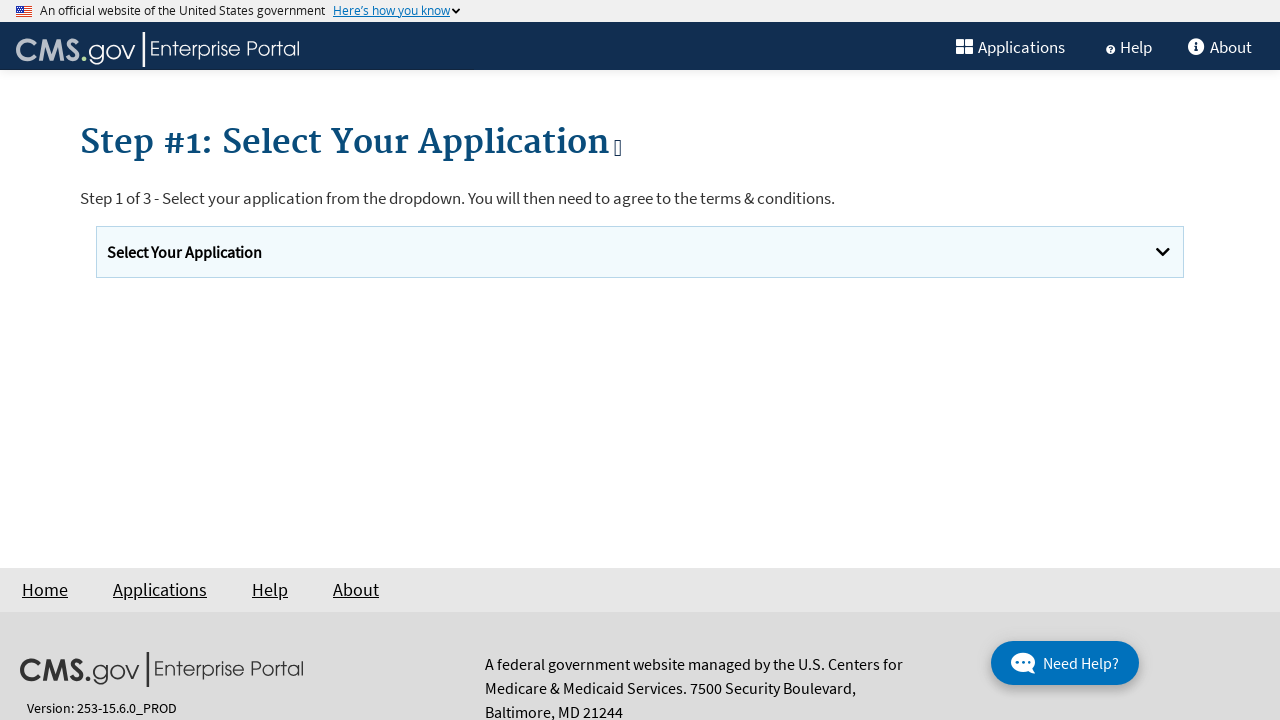

Waited for page to load after clicking registration button
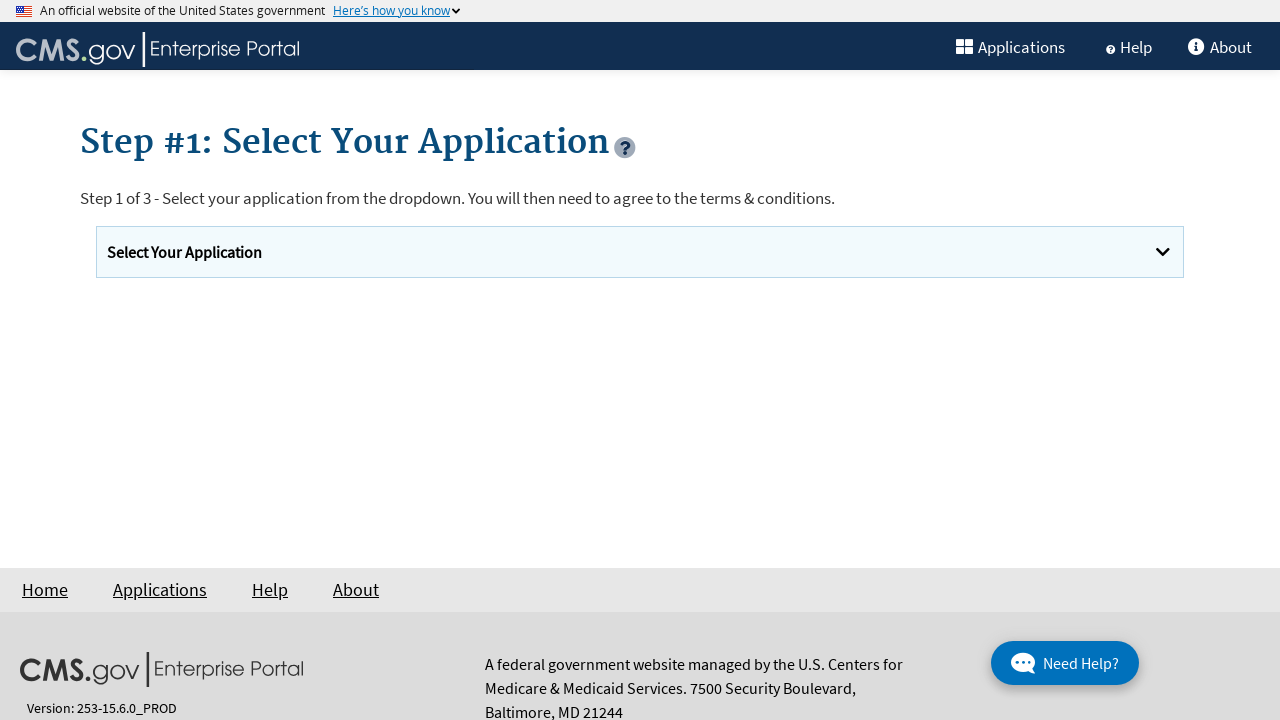

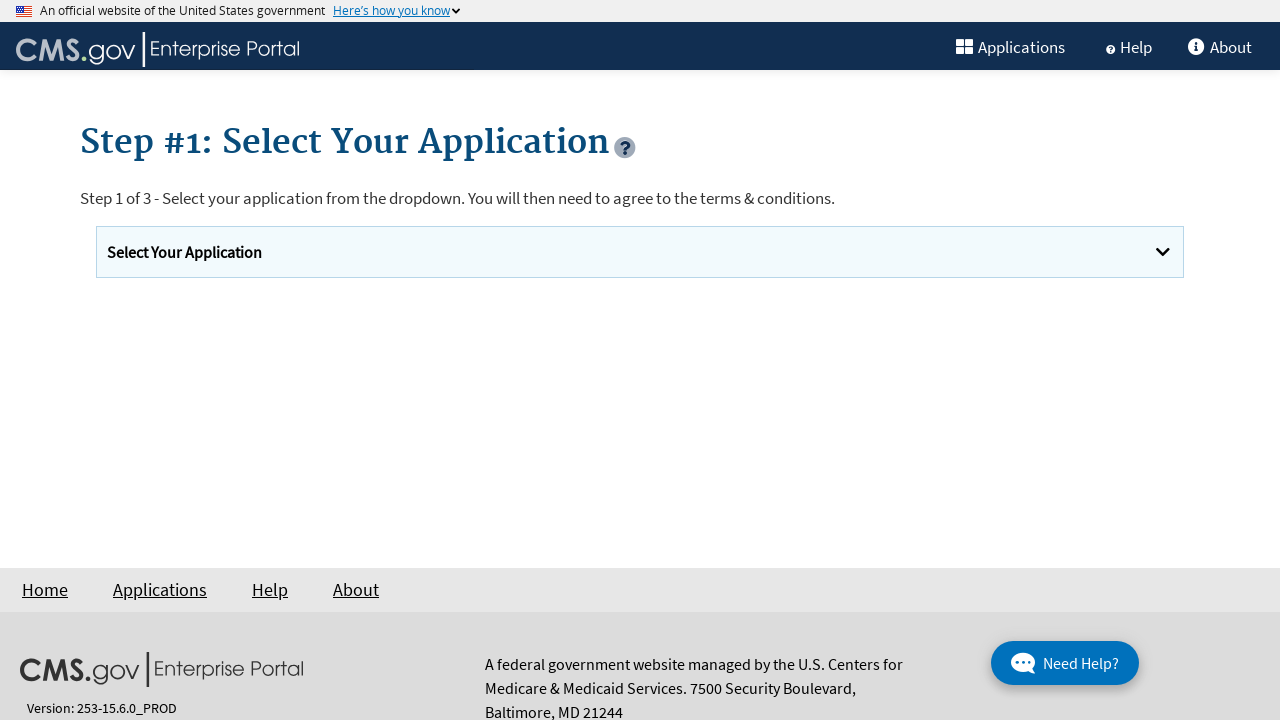